Tests ShareLane registration form by entering an invalid 4-digit zip code and clicking continue

Starting URL: https://www.sharelane.com/cgi-bin/register.py

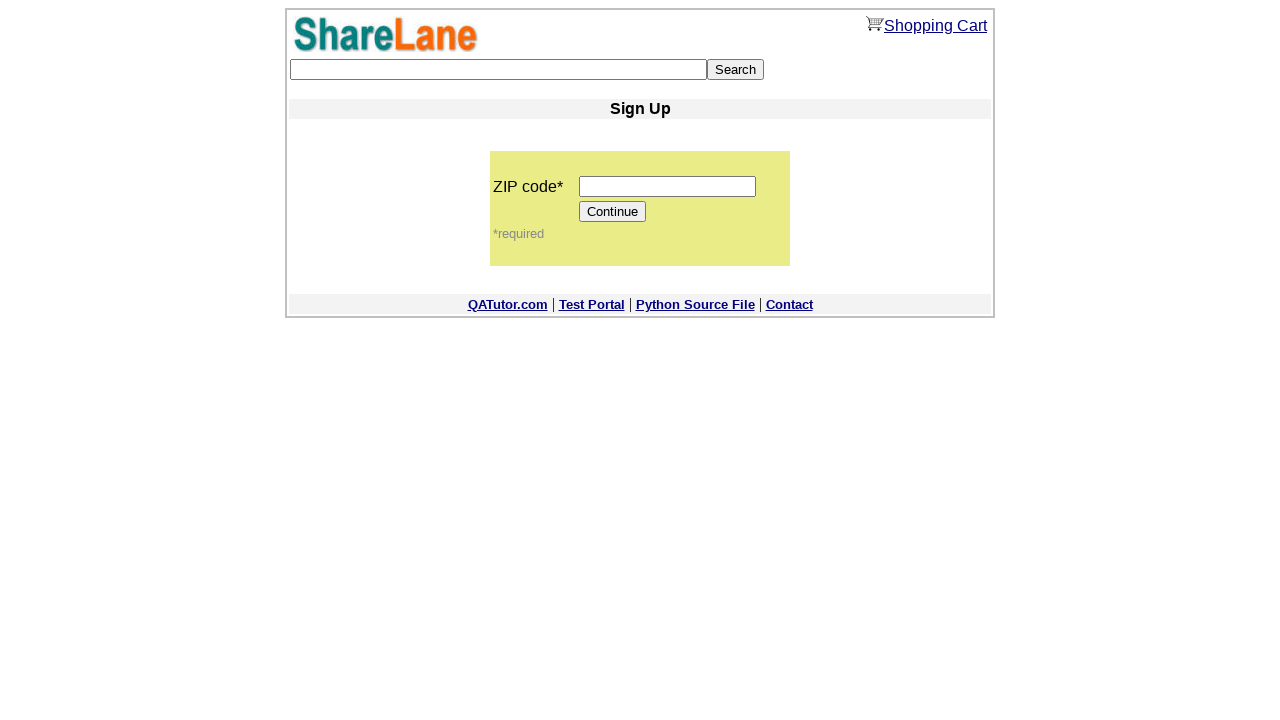

Clicked on zip code field at (668, 186) on input[name='zip_code']
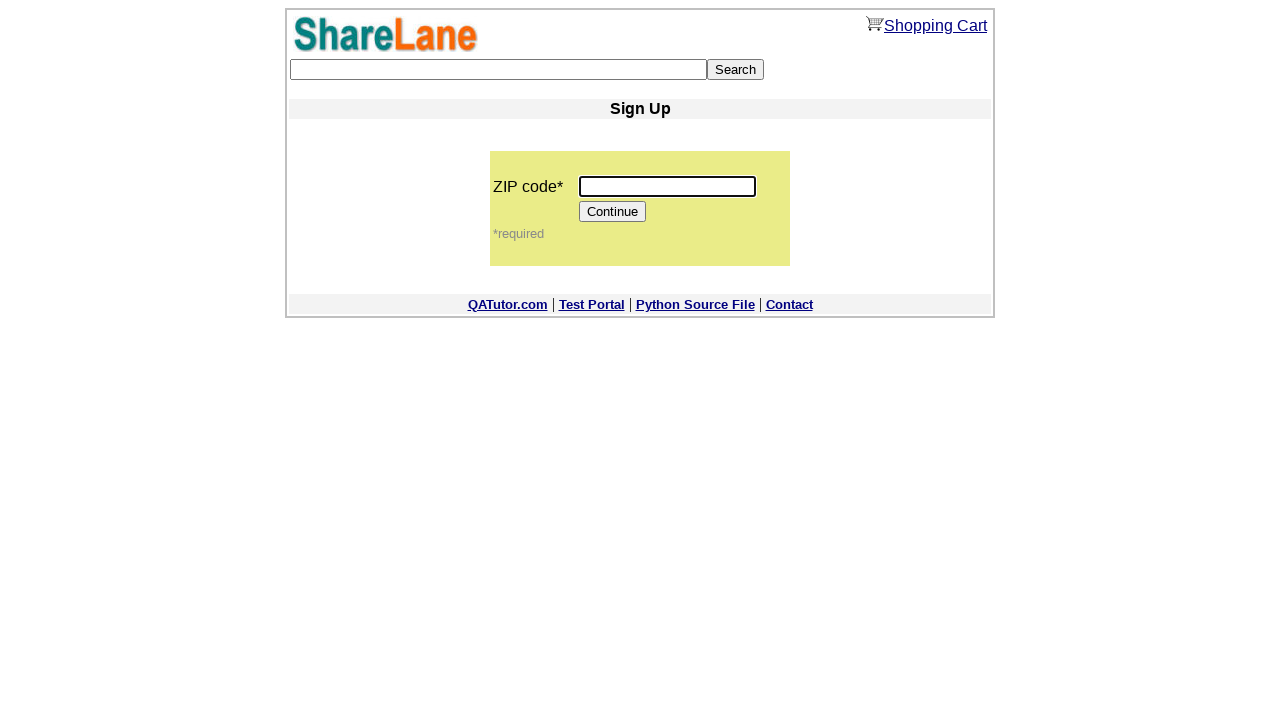

Entered invalid 4-digit zip code '1111' on input[name='zip_code']
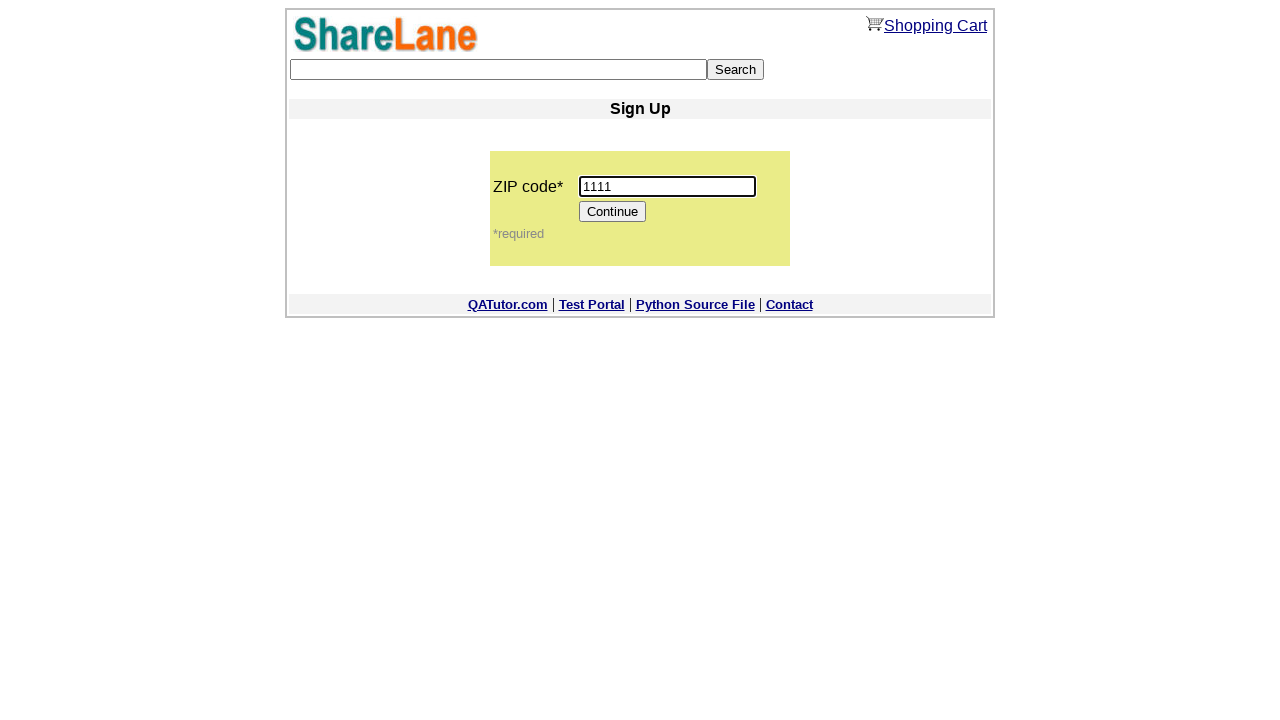

Clicked Continue button to submit registration form at (613, 212) on input[value='Continue']
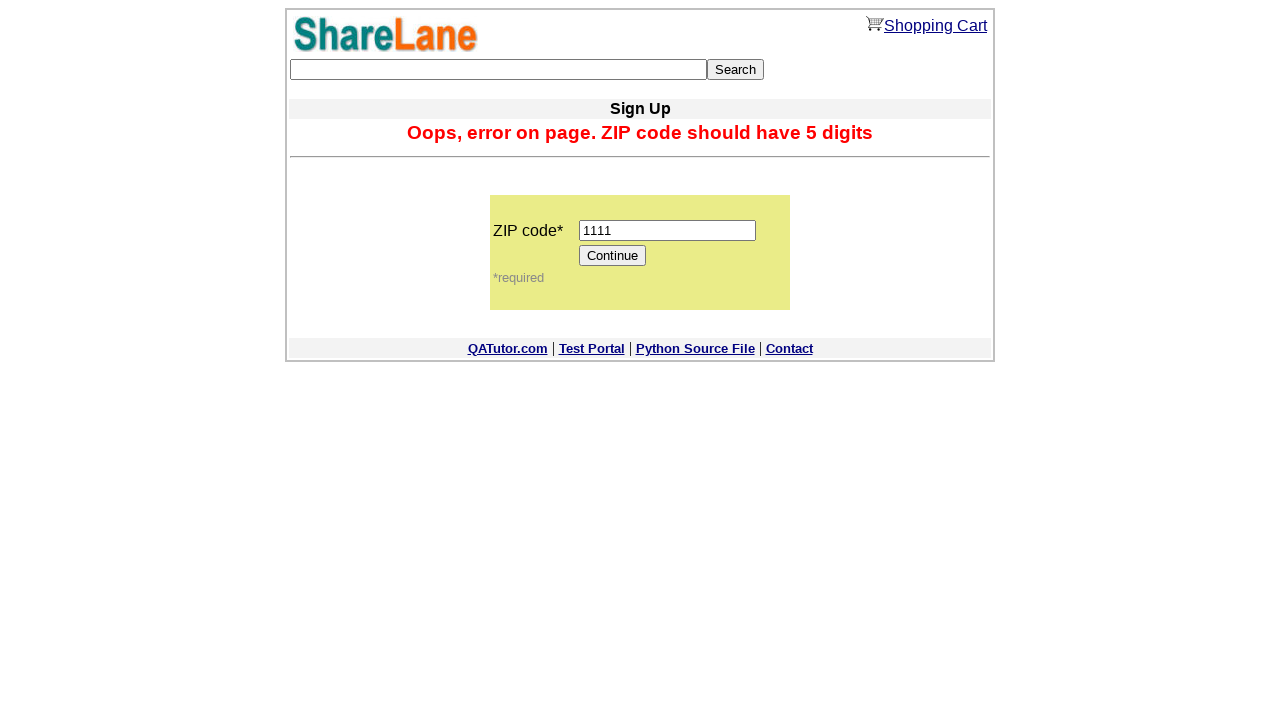

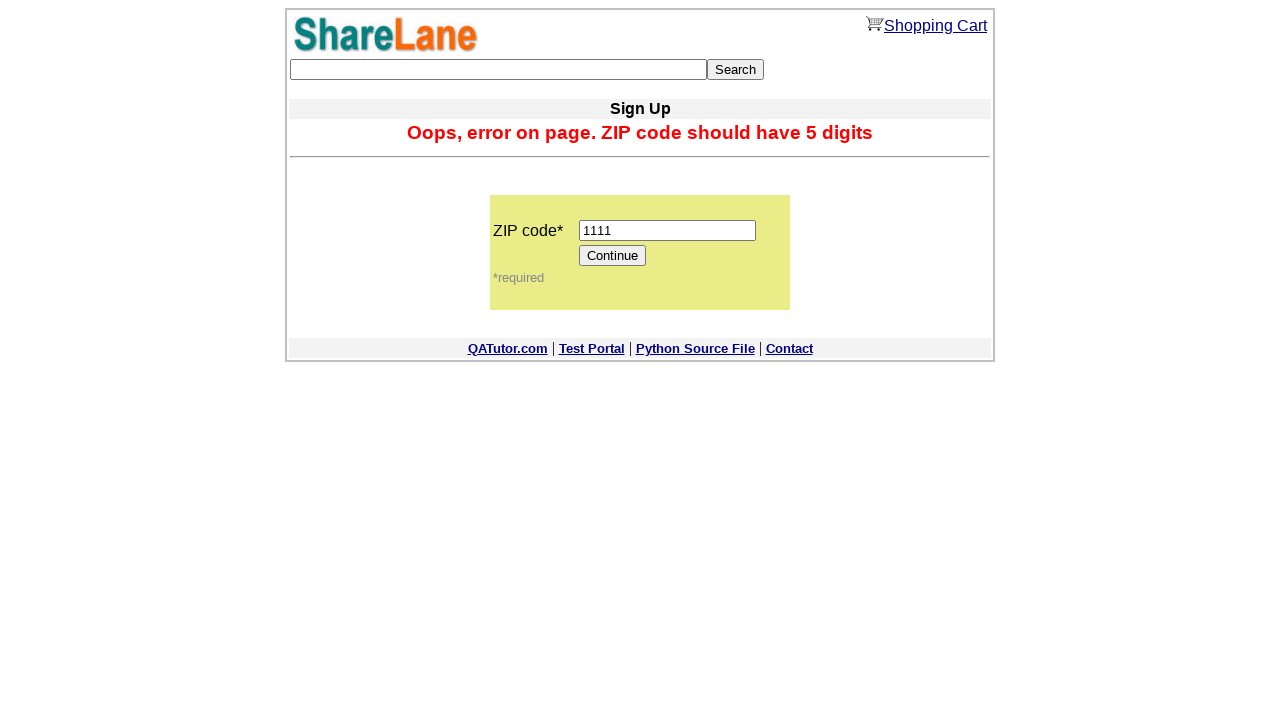